Tests editing a todo item by double-clicking and entering new text

Starting URL: https://demo.playwright.dev/todomvc

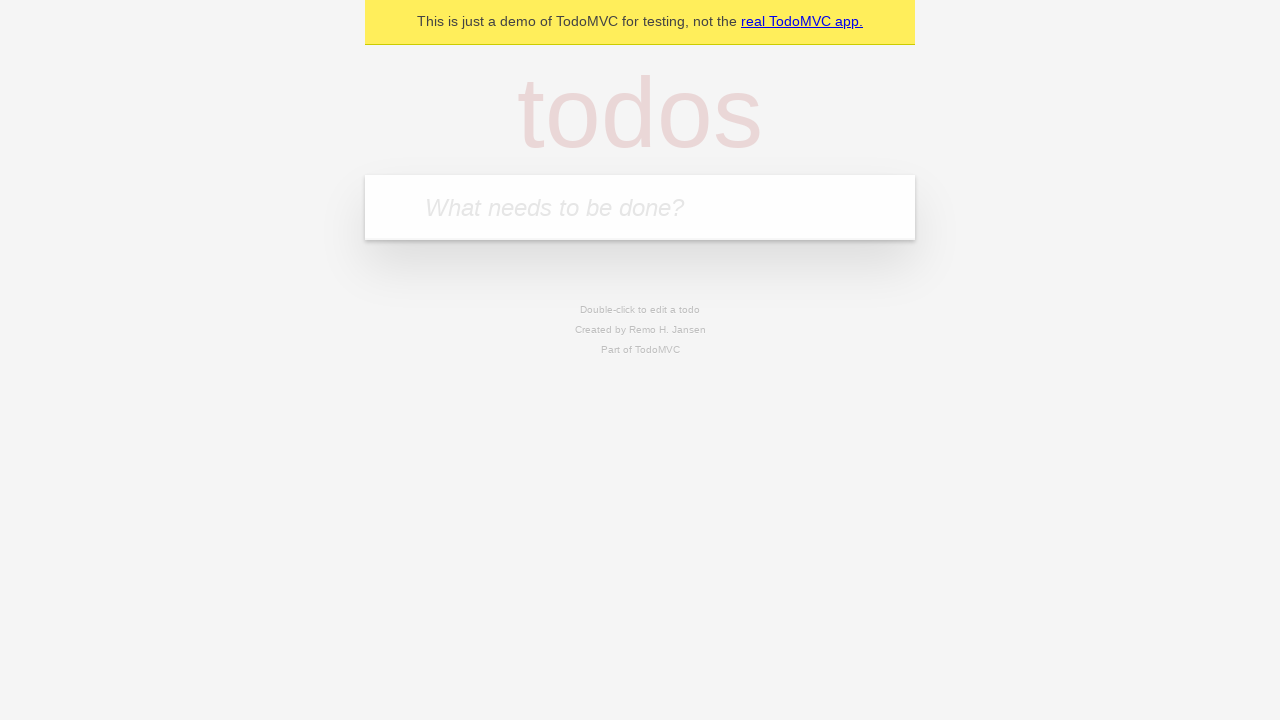

Filled todo input with 'buy some cheese' on internal:attr=[placeholder="What needs to be done?"i]
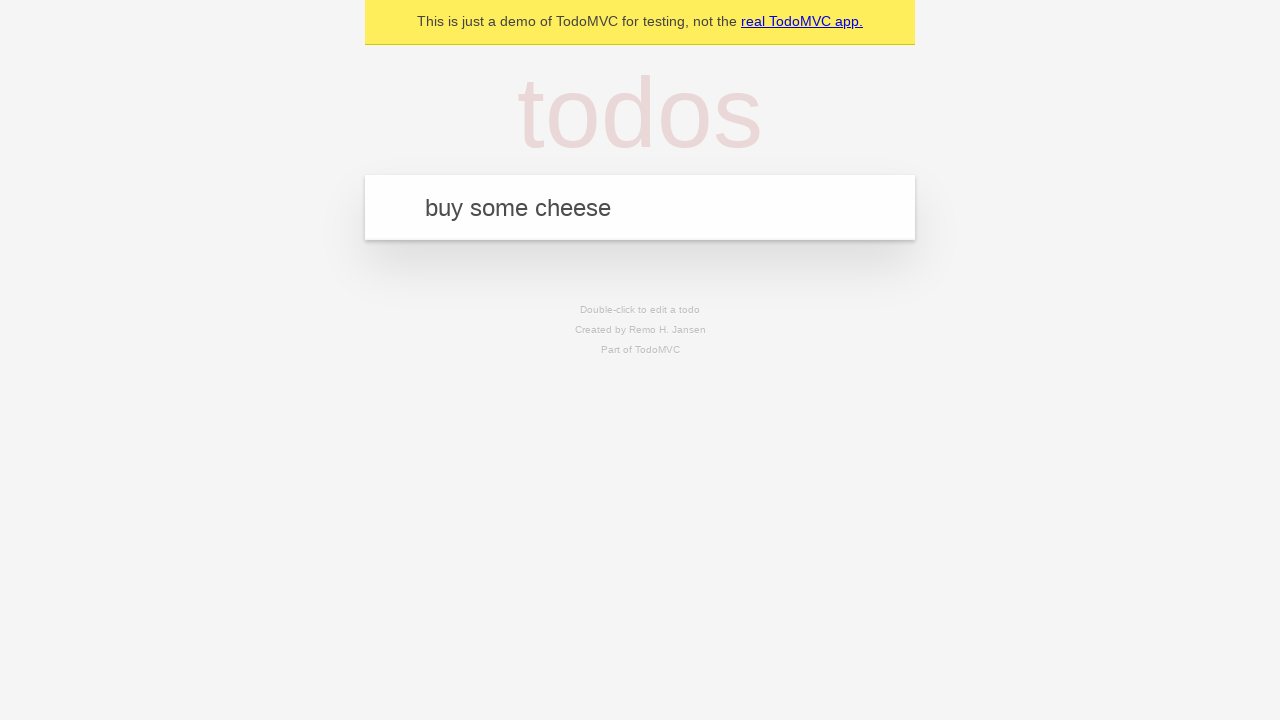

Pressed Enter to add first todo item on internal:attr=[placeholder="What needs to be done?"i]
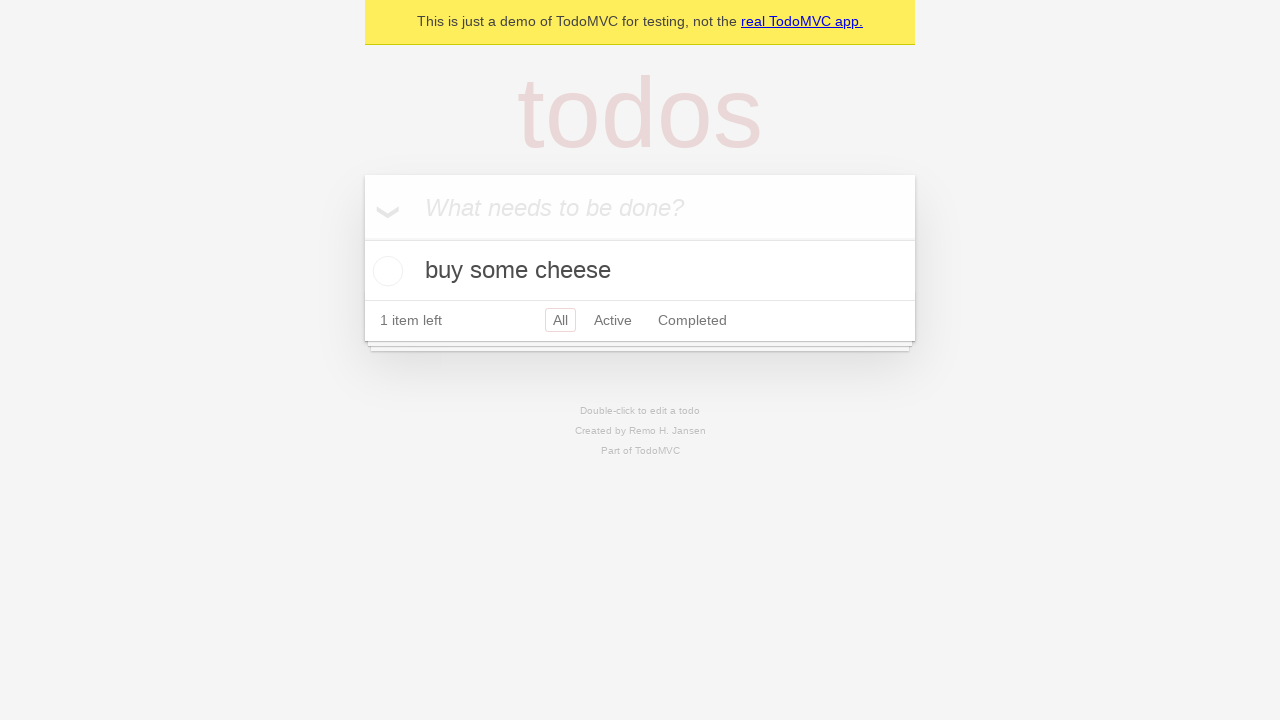

Filled todo input with 'feed the cat' on internal:attr=[placeholder="What needs to be done?"i]
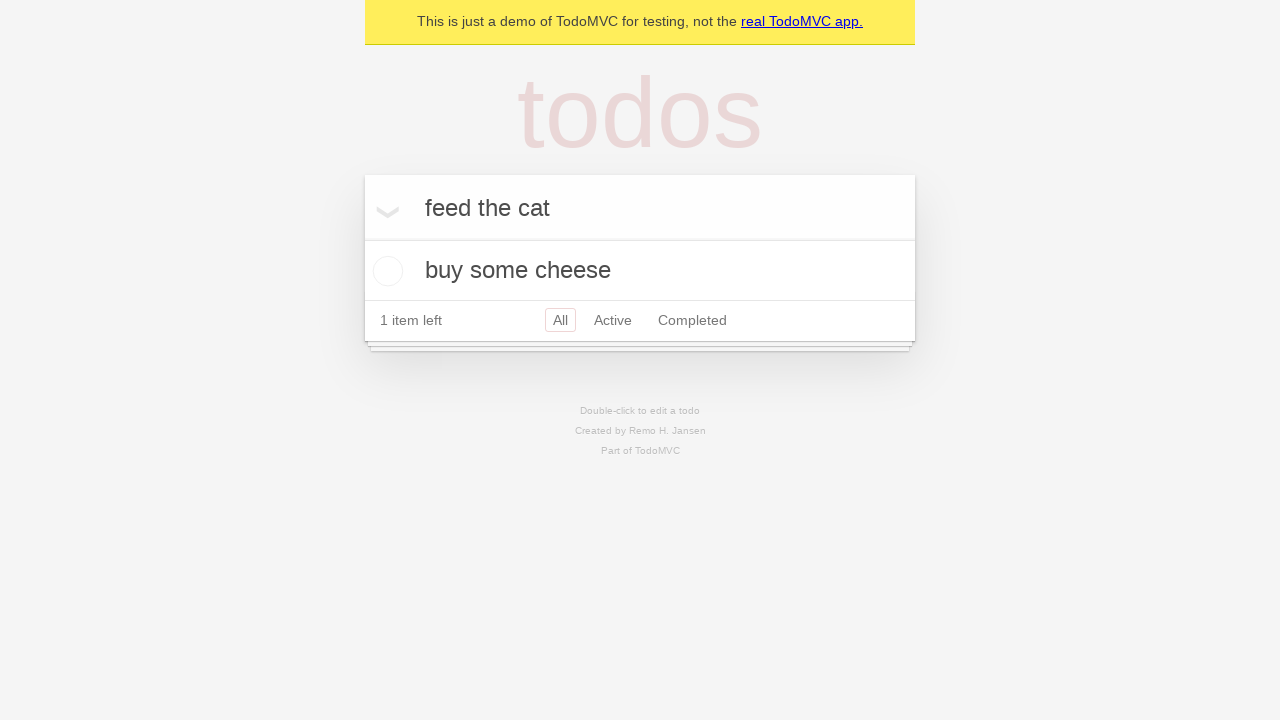

Pressed Enter to add second todo item on internal:attr=[placeholder="What needs to be done?"i]
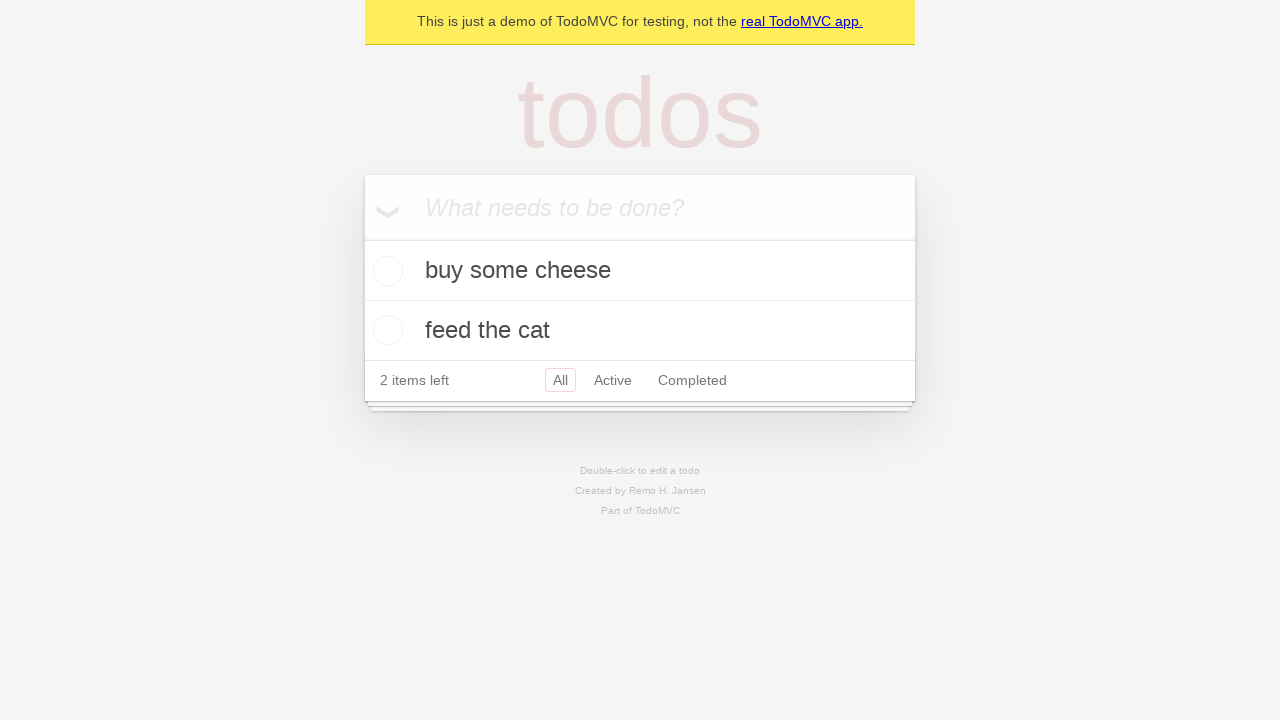

Filled todo input with 'book a doctors appointment' on internal:attr=[placeholder="What needs to be done?"i]
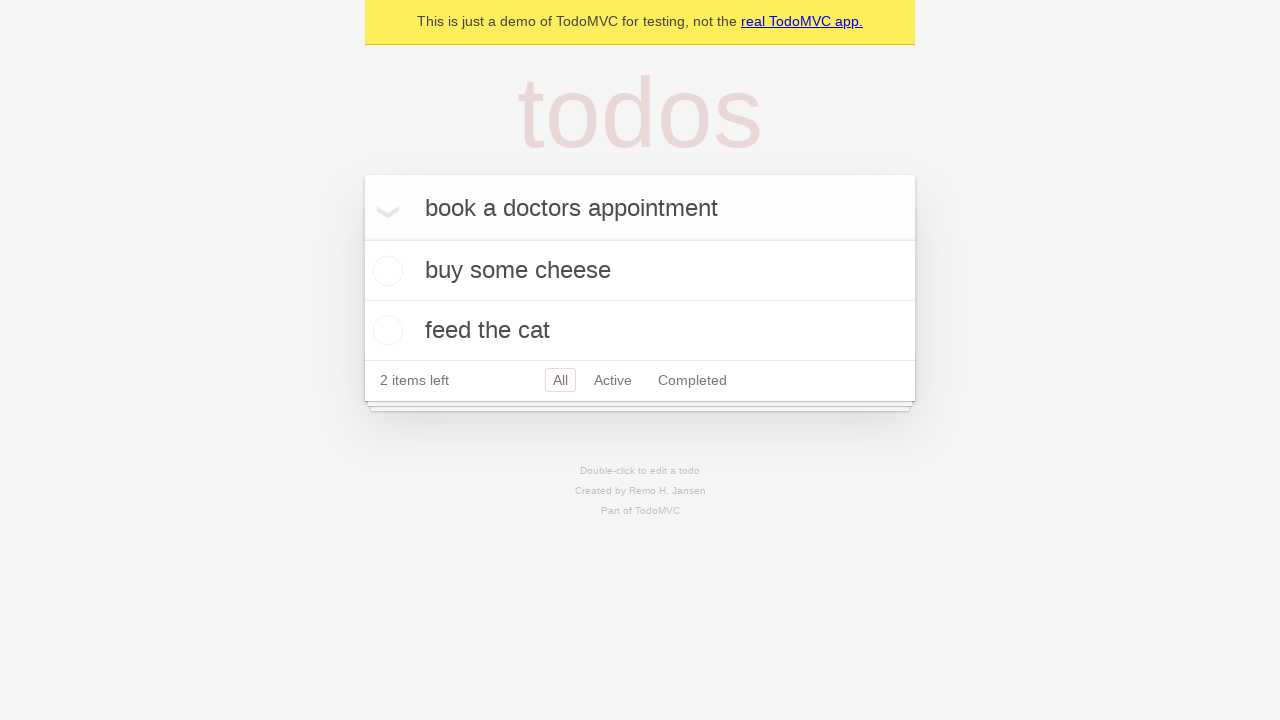

Pressed Enter to add third todo item on internal:attr=[placeholder="What needs to be done?"i]
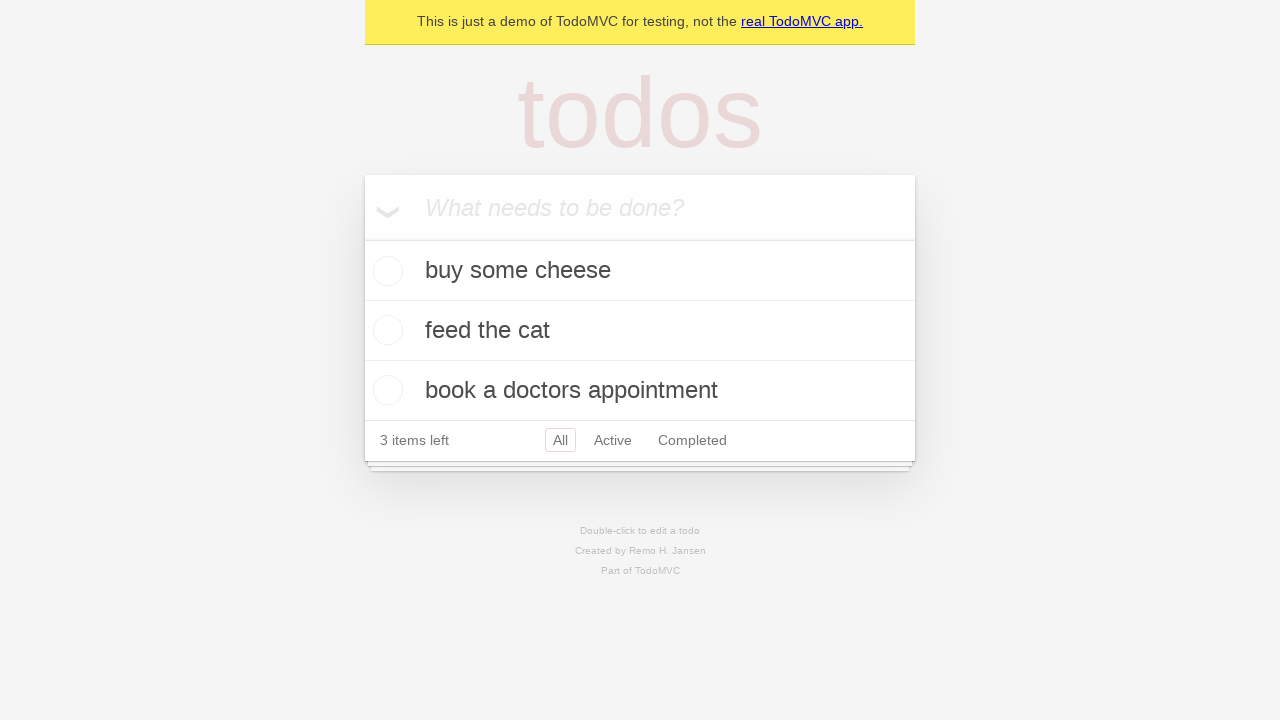

Double-clicked second todo item to enter edit mode at (640, 331) on internal:testid=[data-testid="todo-item"s] >> nth=1
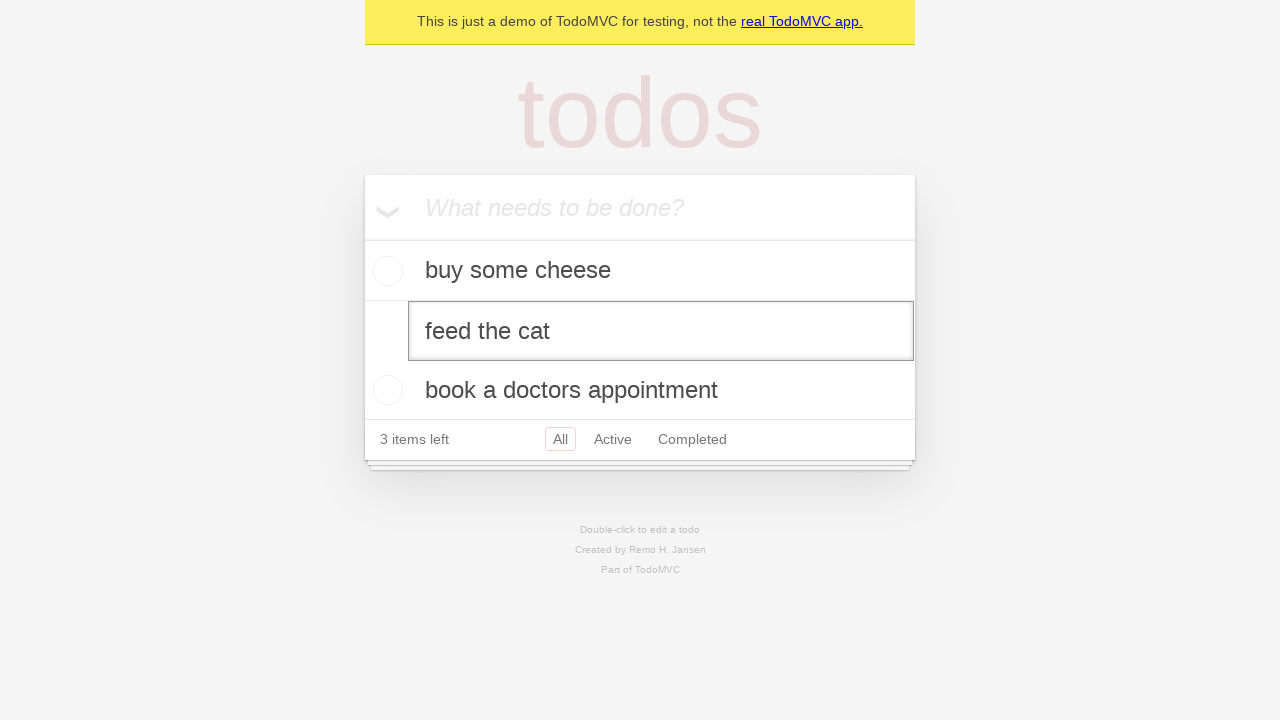

Filled edit textbox with 'buy some sausages' on internal:testid=[data-testid="todo-item"s] >> nth=1 >> internal:role=textbox[nam
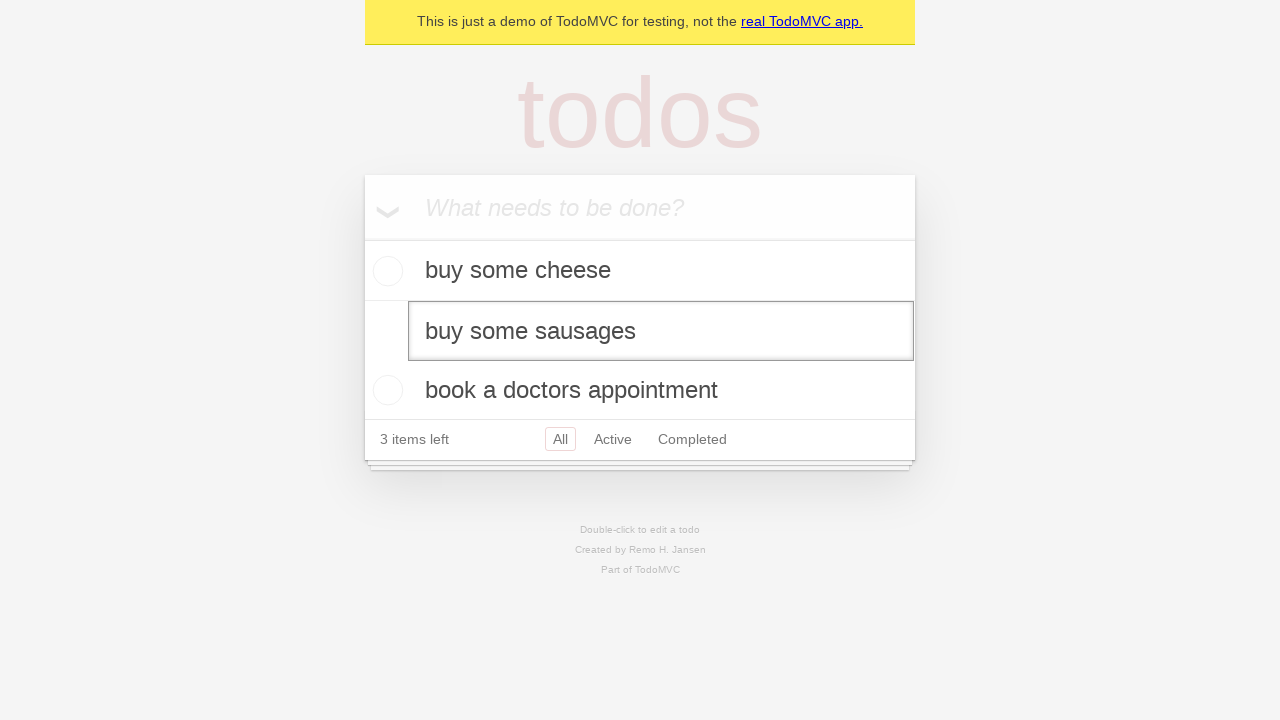

Pressed Enter to confirm edited todo text on internal:testid=[data-testid="todo-item"s] >> nth=1 >> internal:role=textbox[nam
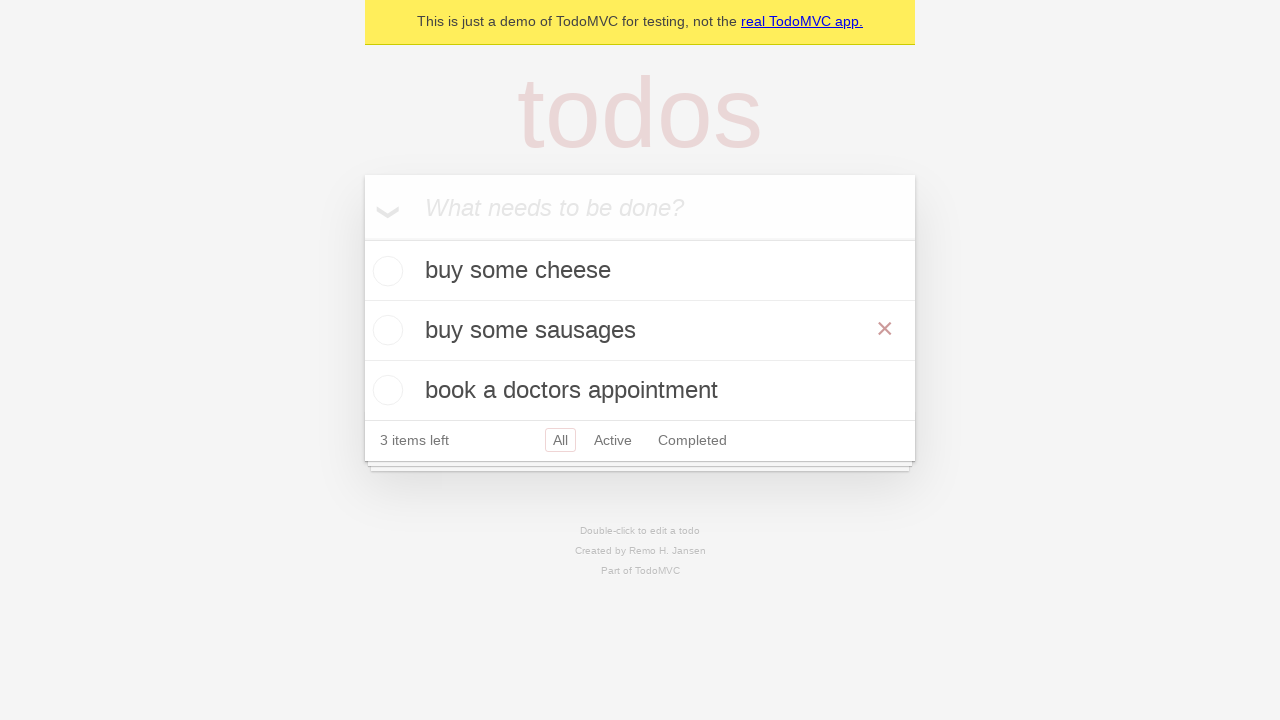

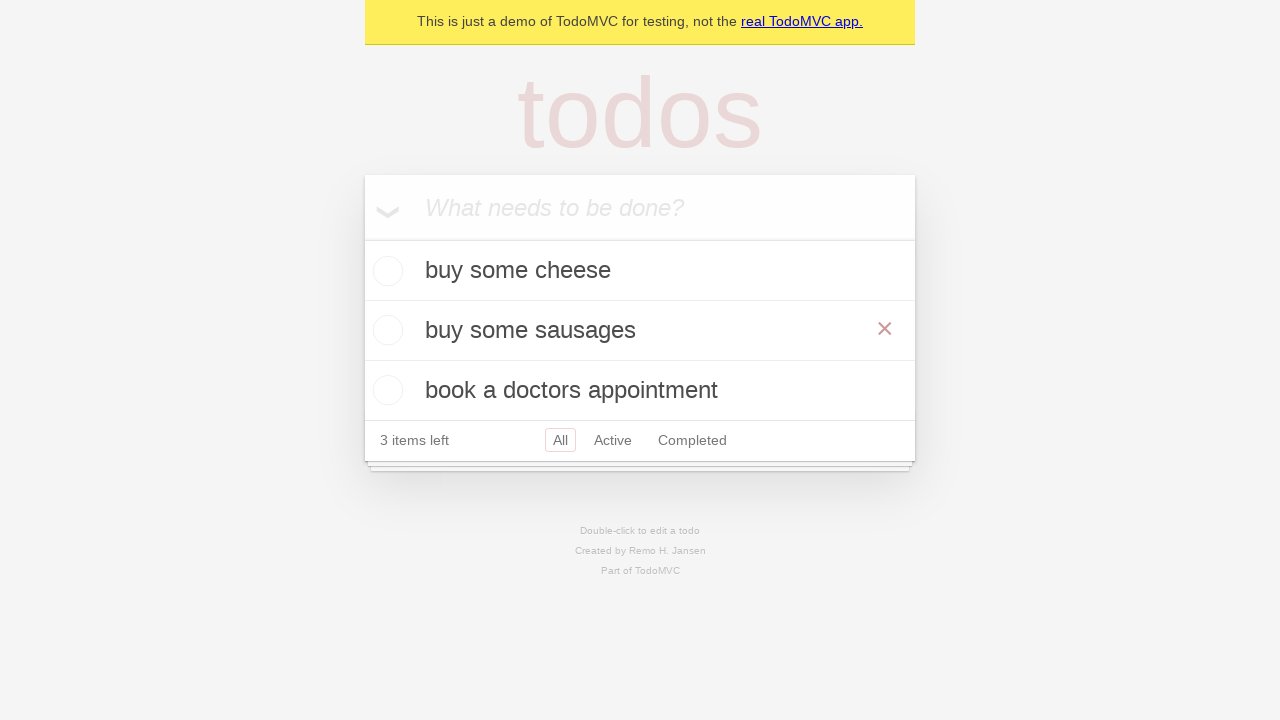